Tests various dropdown and select elements on a form page including selecting automation tools, countries, cities, courses, and languages

Starting URL: https://leafground.com/select.xhtml

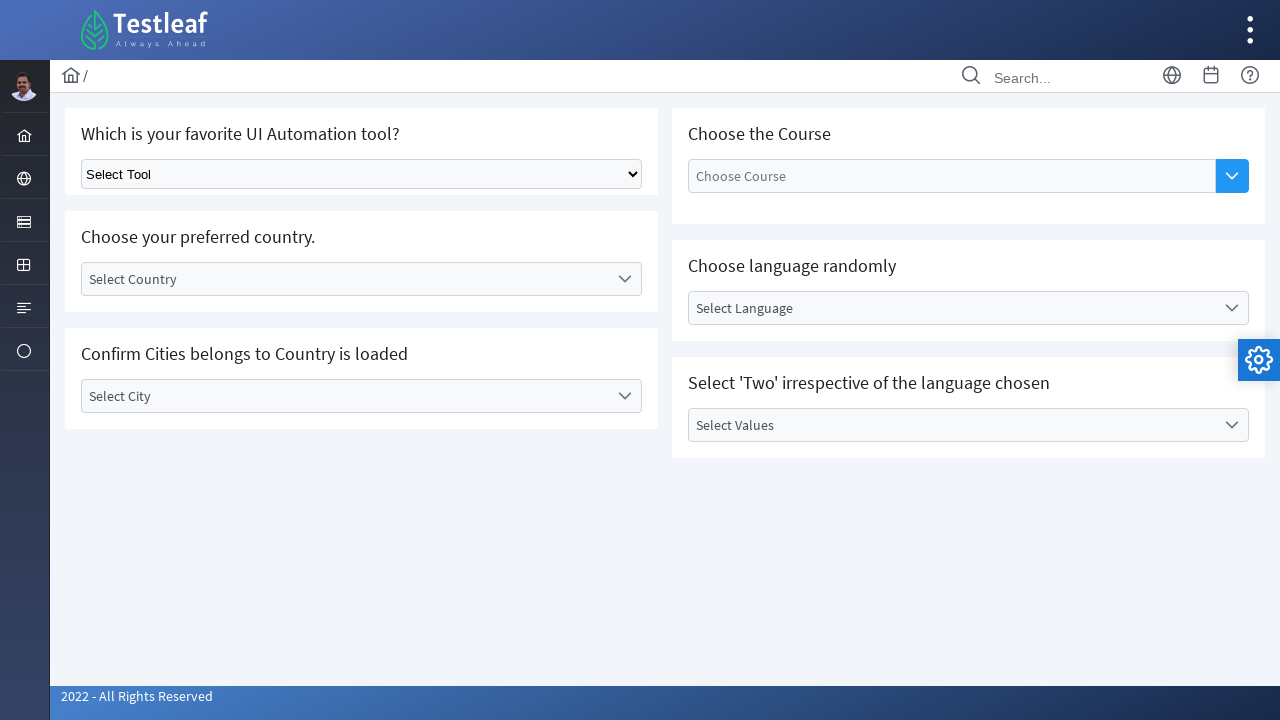

Reloaded the page to ensure clean state
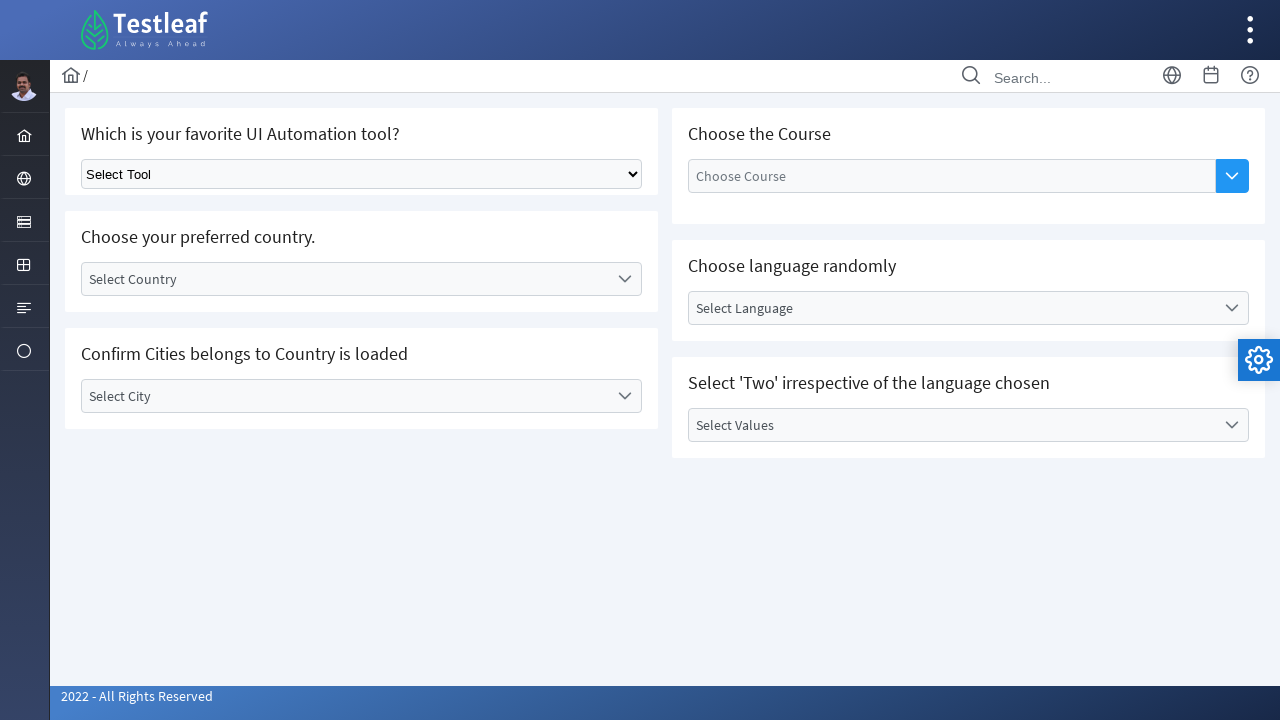

Selected 'Selenium' from the UI Automation tool dropdown on //div[@class='grid formgrid']//select
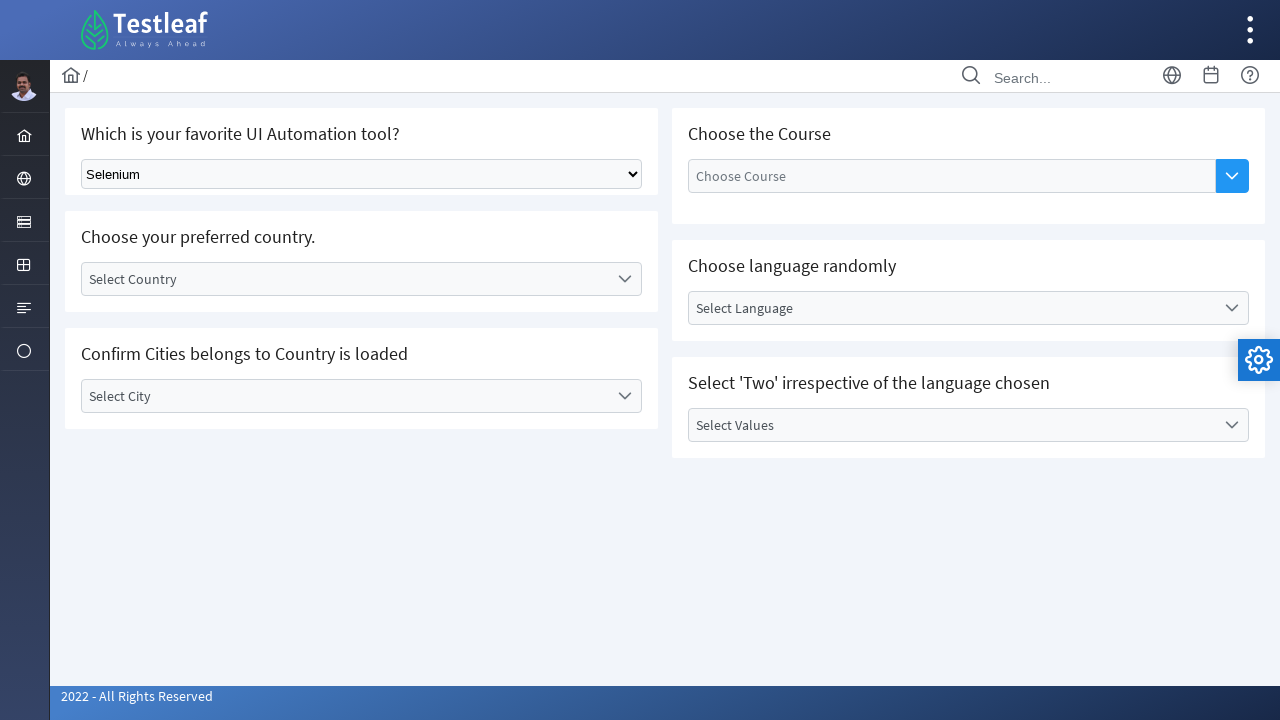

Clicked country dropdown label to open it at (345, 279) on #j_idt87\:country_label
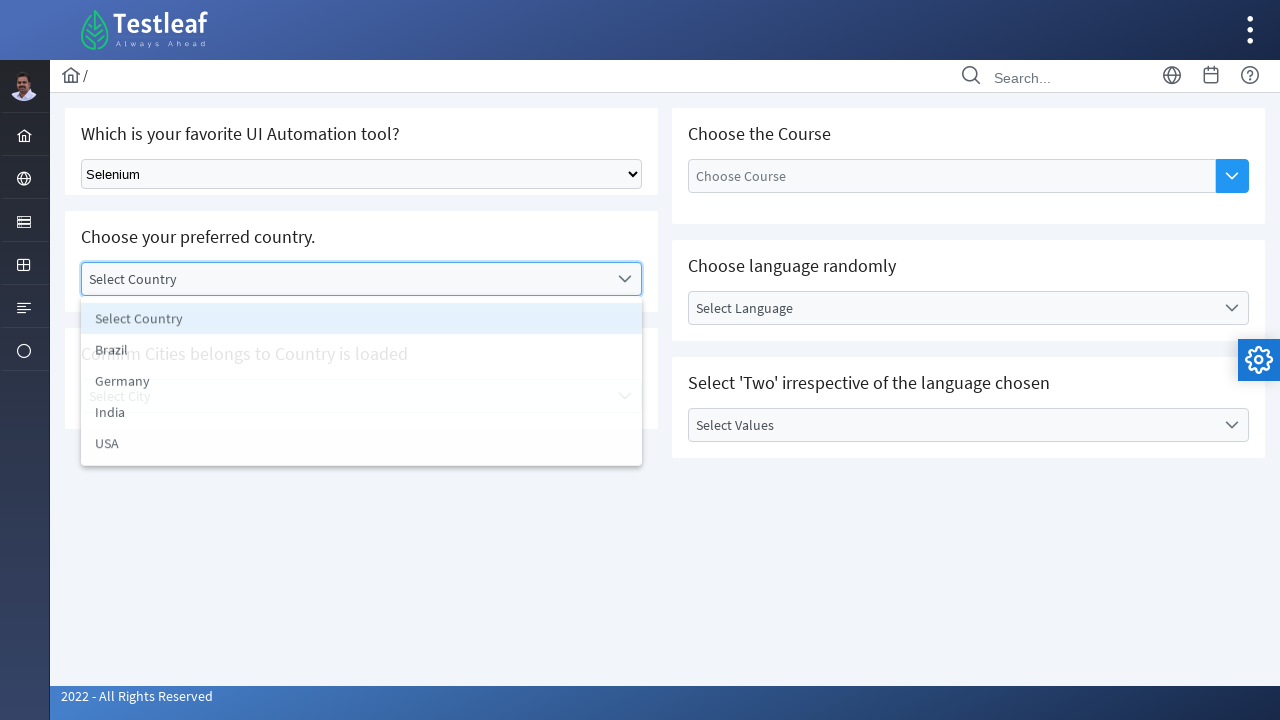

Selected a country from the dropdown at (362, 383) on #j_idt87\:country_2
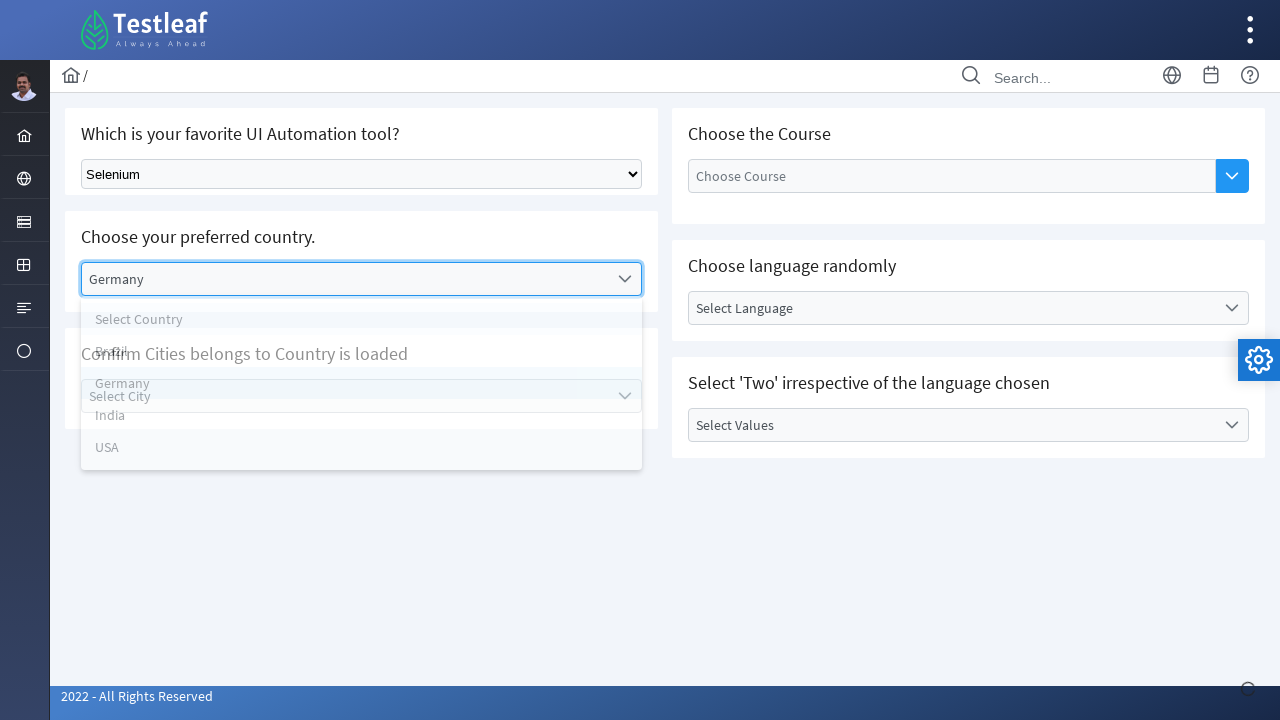

Waited for cities to load based on country selection
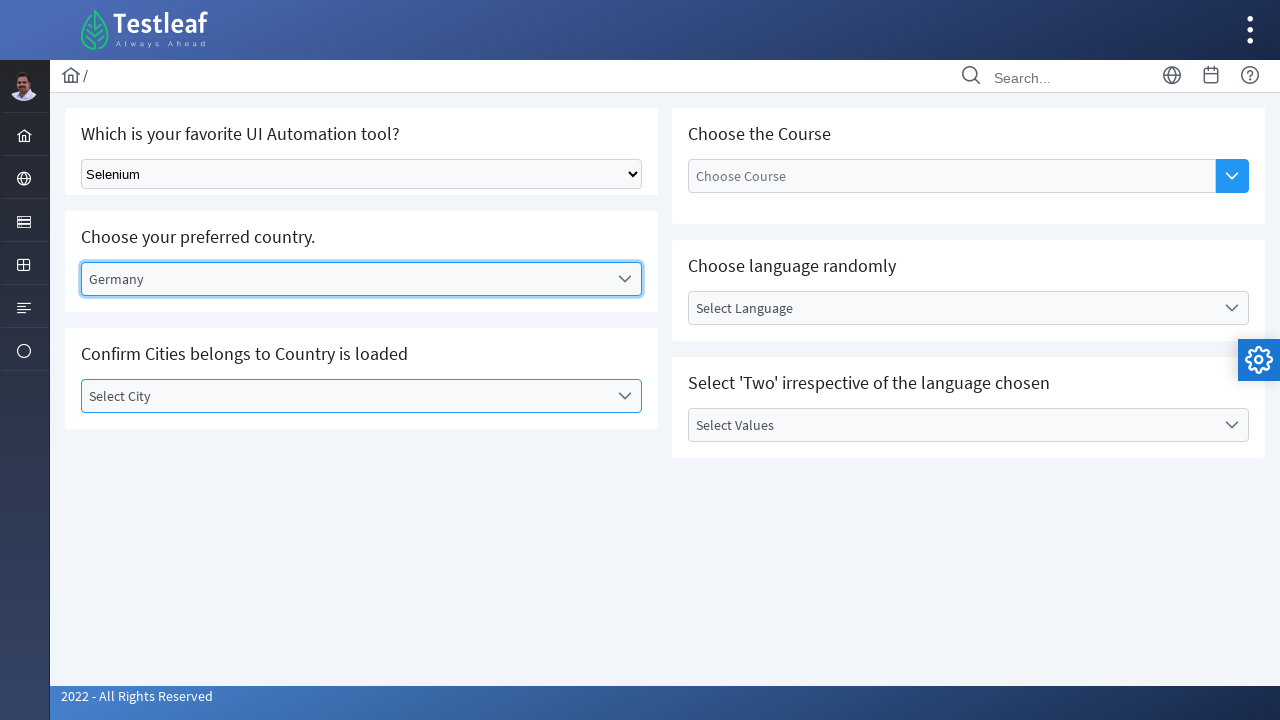

Clicked city dropdown label to open it at (345, 396) on #j_idt87\:city_label
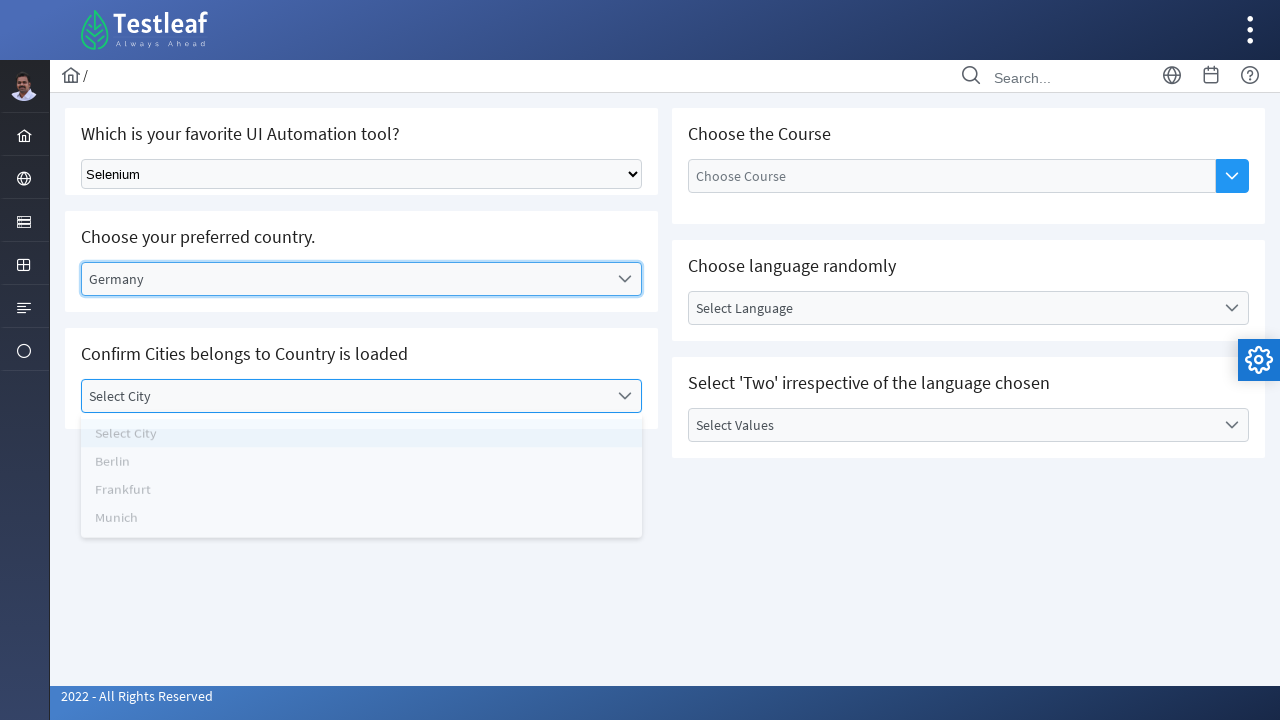

Selected a city from the dropdown at (362, 500) on #j_idt87\:city_2
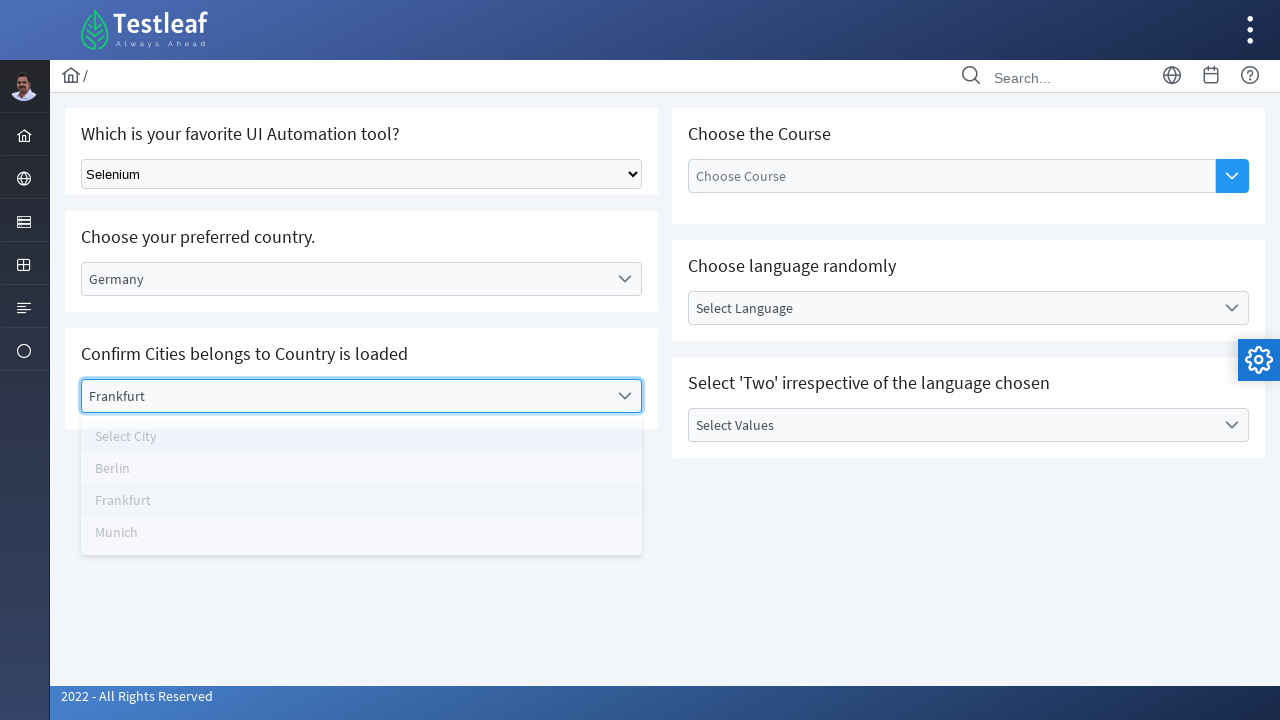

Clicked button to open course dropdown at (1232, 176) on button
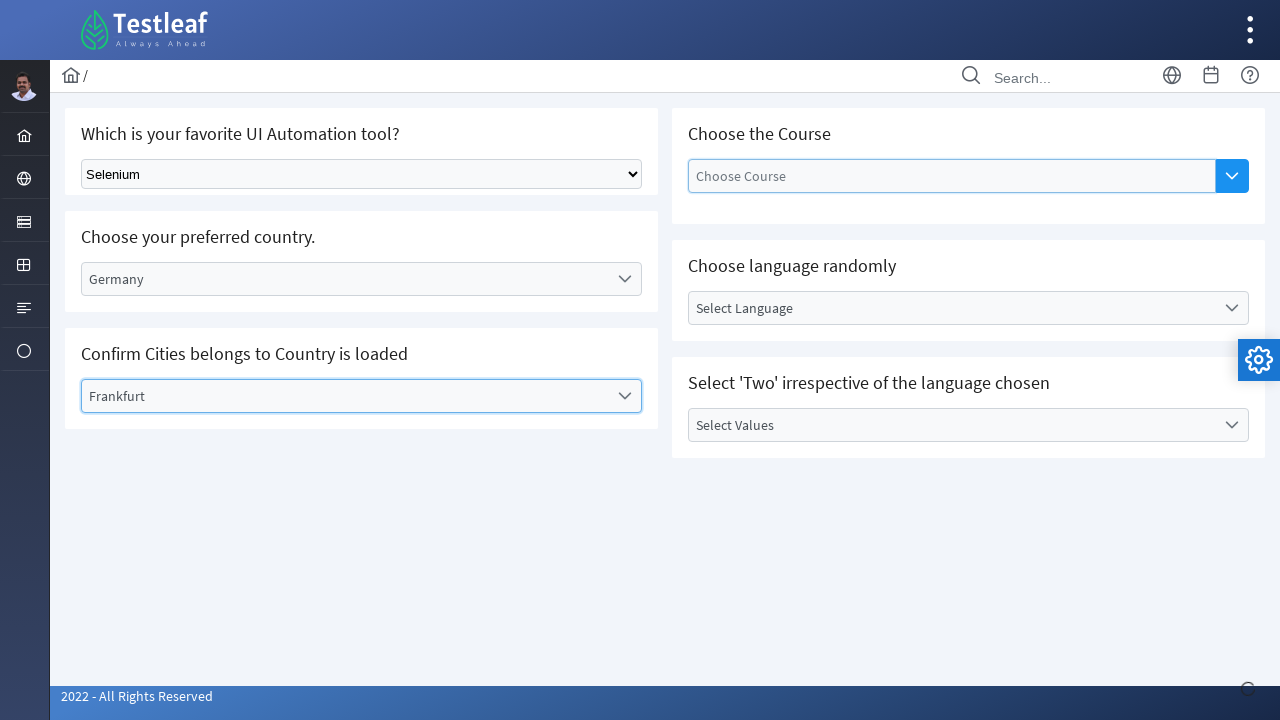

Selected 'Selenium WebDriver' from course dropdown at (952, 295) on xpath=//li[text() = 'Selenium WebDriver']
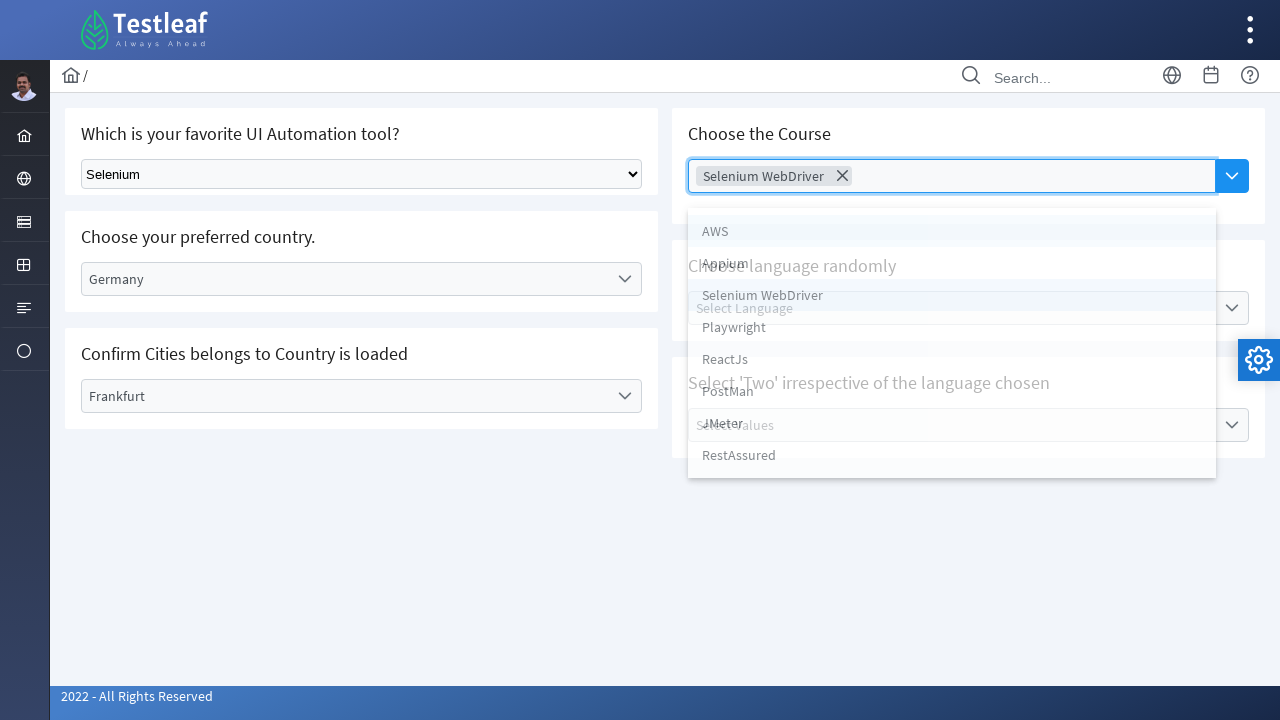

Clicked language dropdown label to open it at (952, 308) on #j_idt87\:lang_label
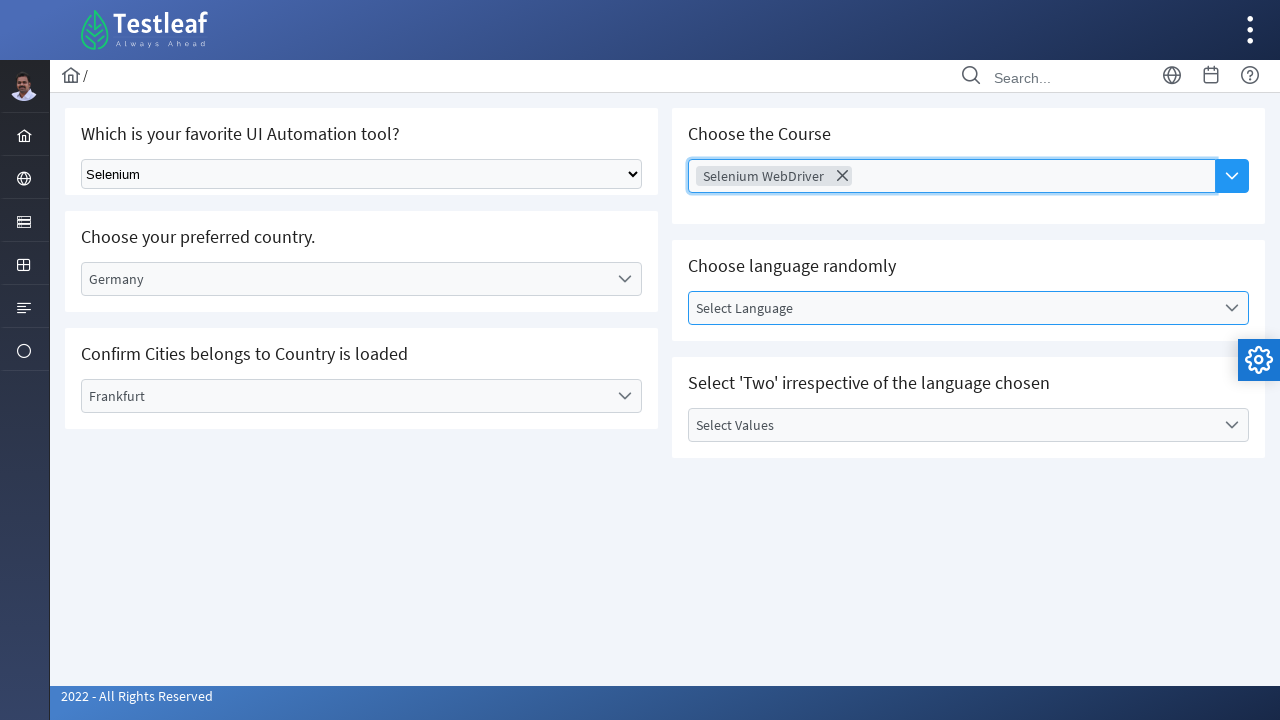

Selected a language from the dropdown at (968, 444) on #j_idt87\:lang_3
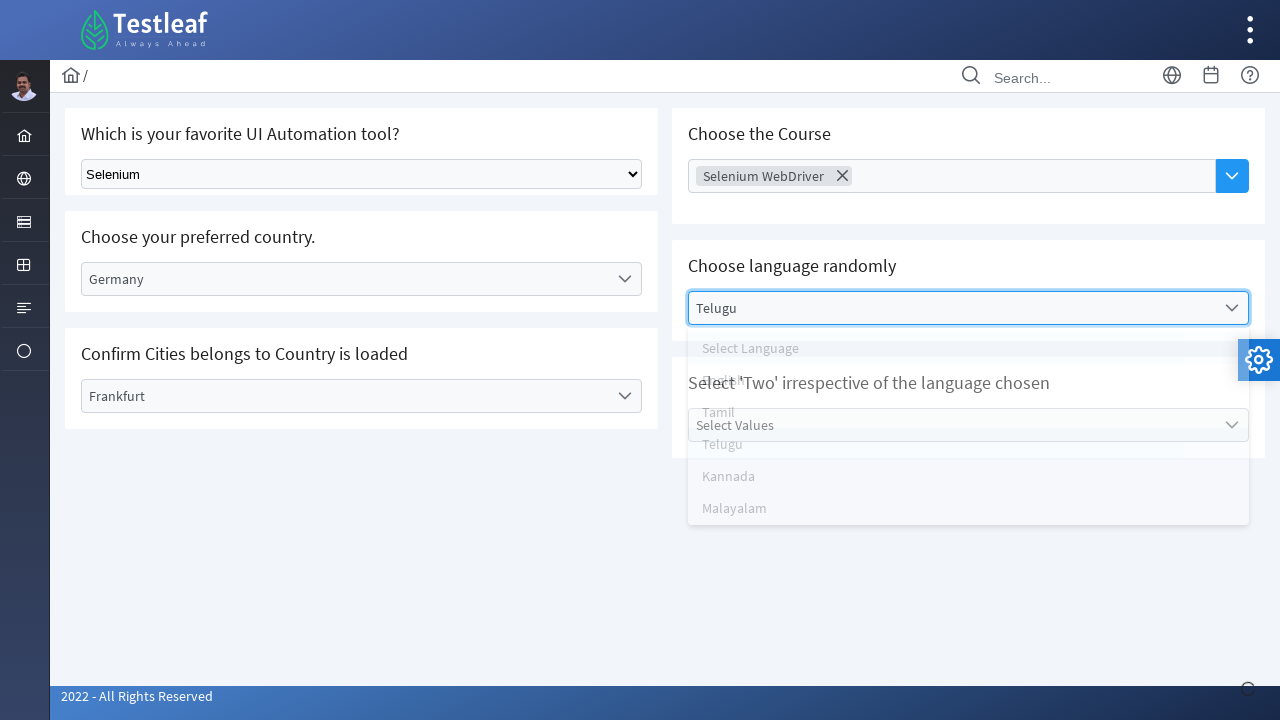

Waited for dependent dropdown to update based on language selection
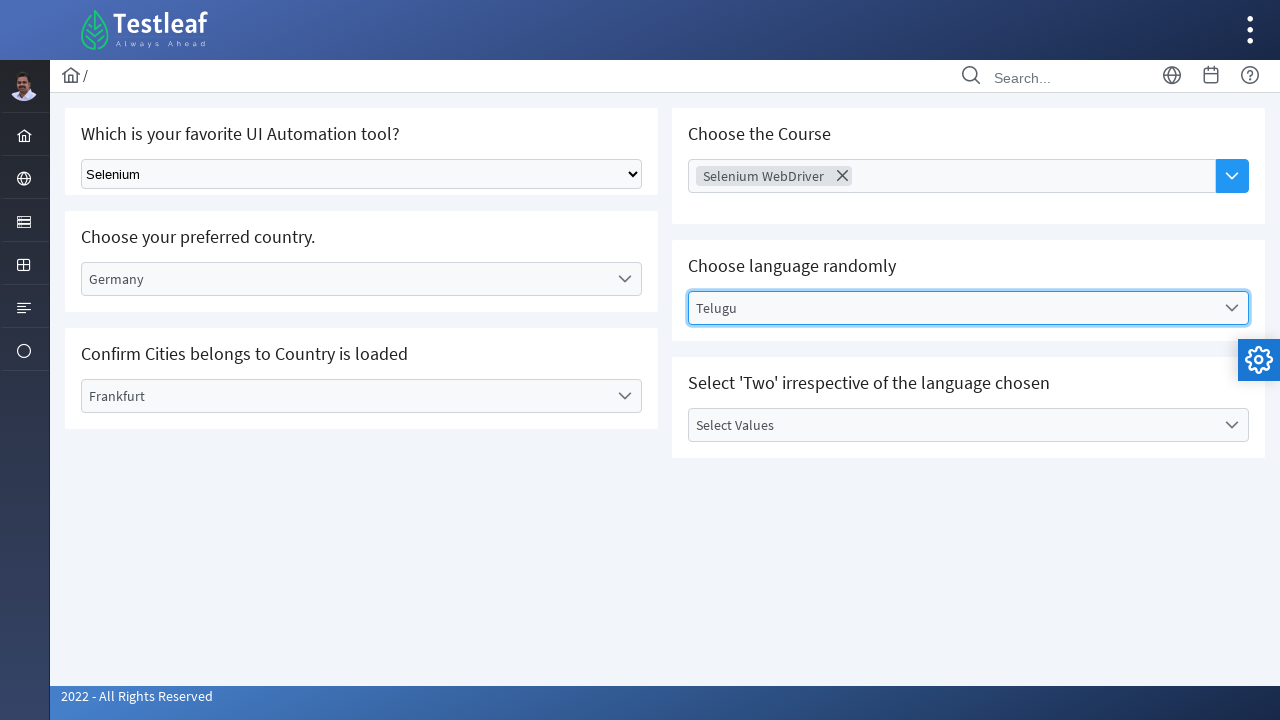

Clicked value dropdown label to open it at (952, 425) on #j_idt87\:value_label
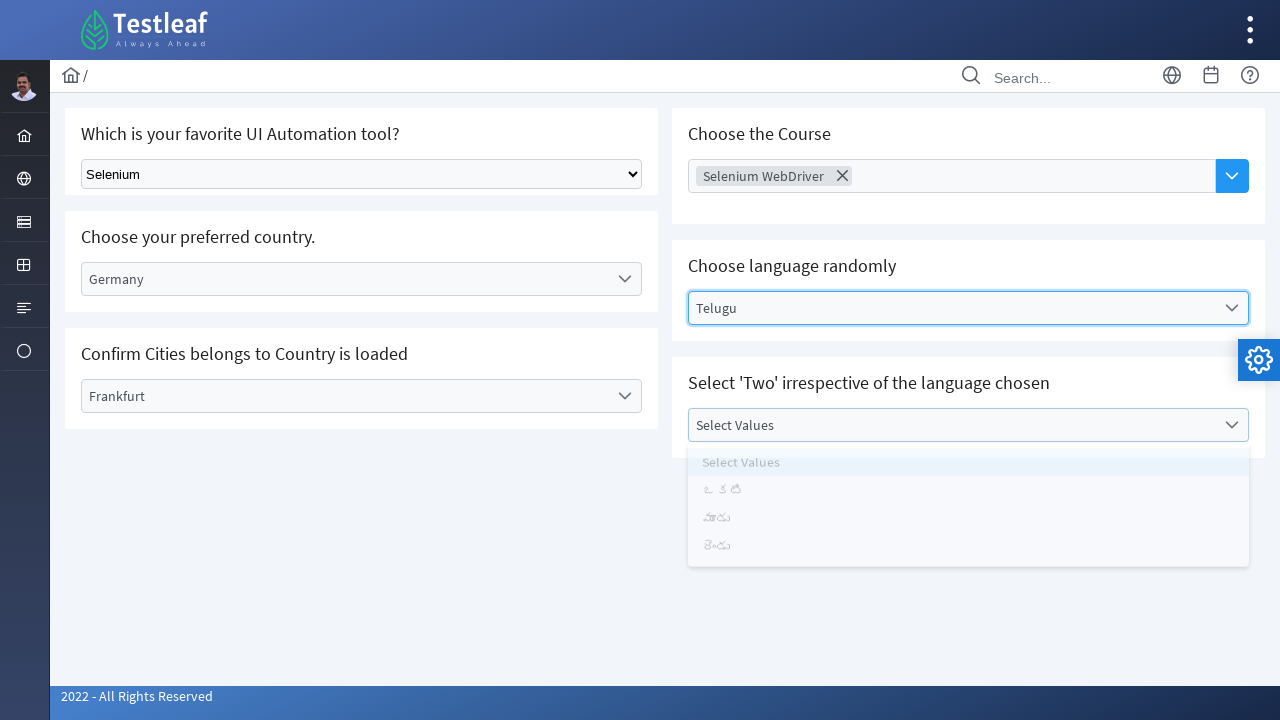

Selected 'Two' from the value dropdown at (968, 529) on #j_idt87\:value_2
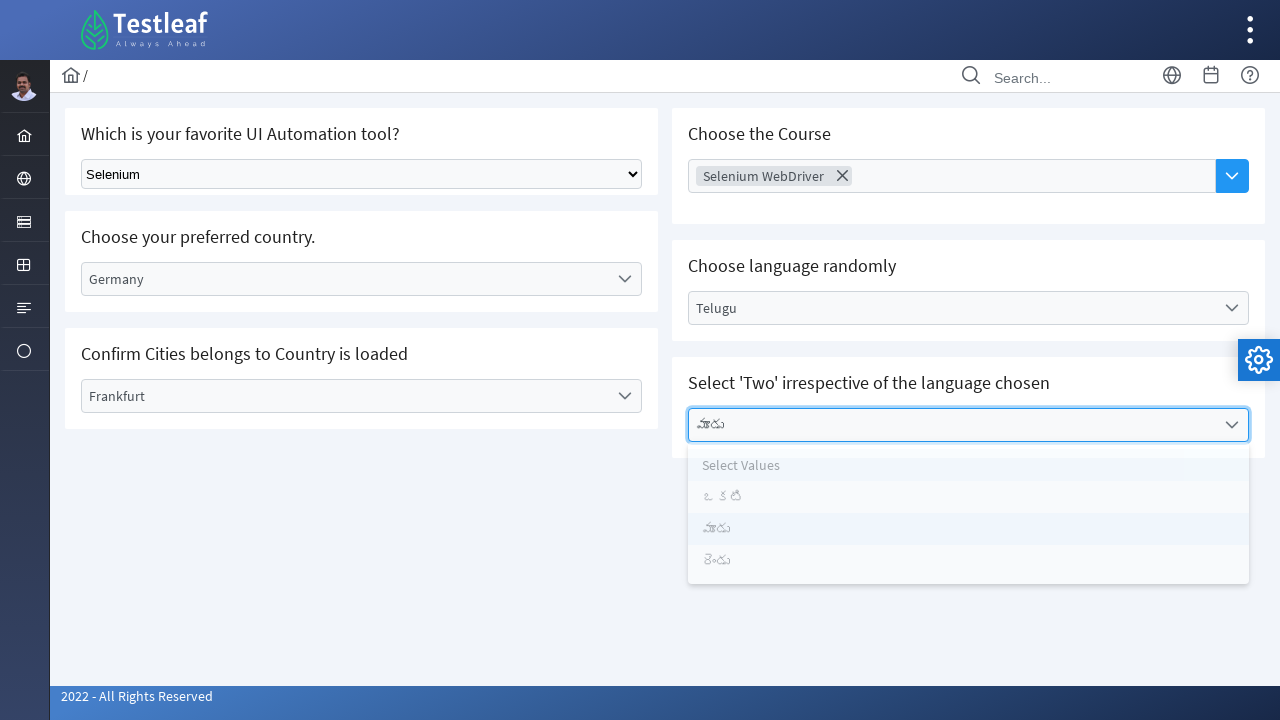

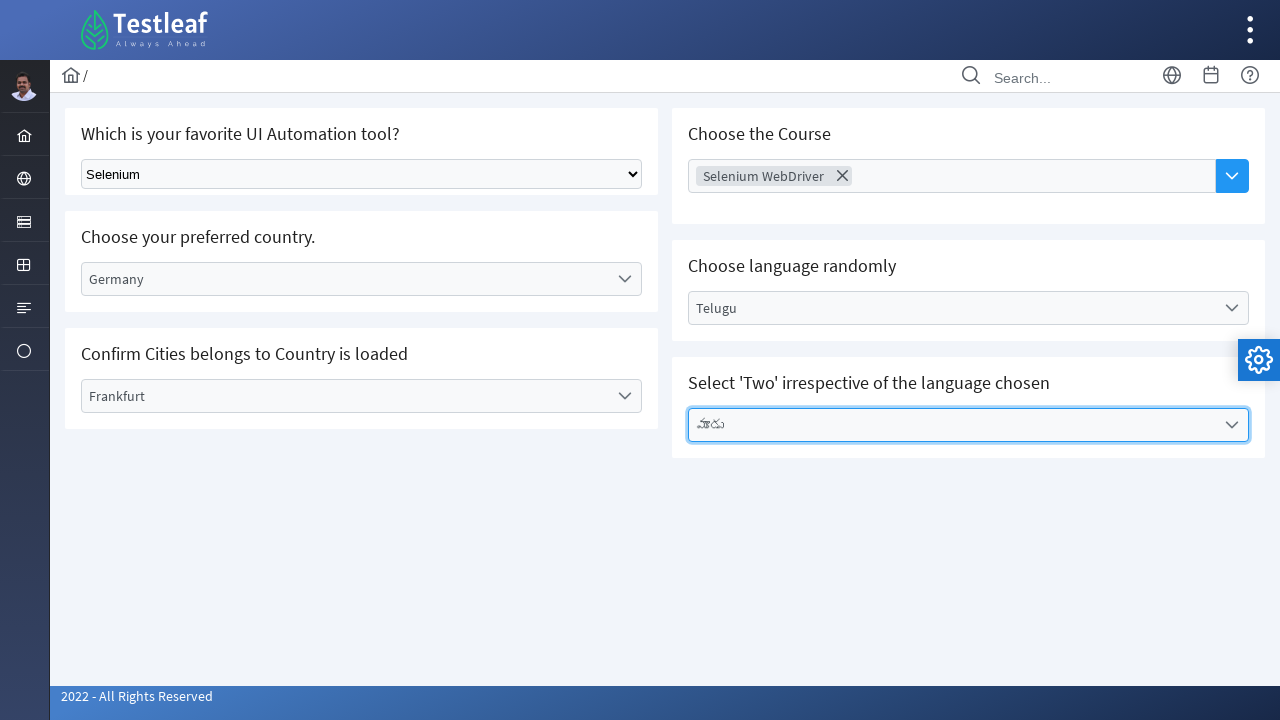